Tests login form validation by clicking sign in without entering credentials and verifying error message appears

Starting URL: http://zero.webappsecurity.com/index.html

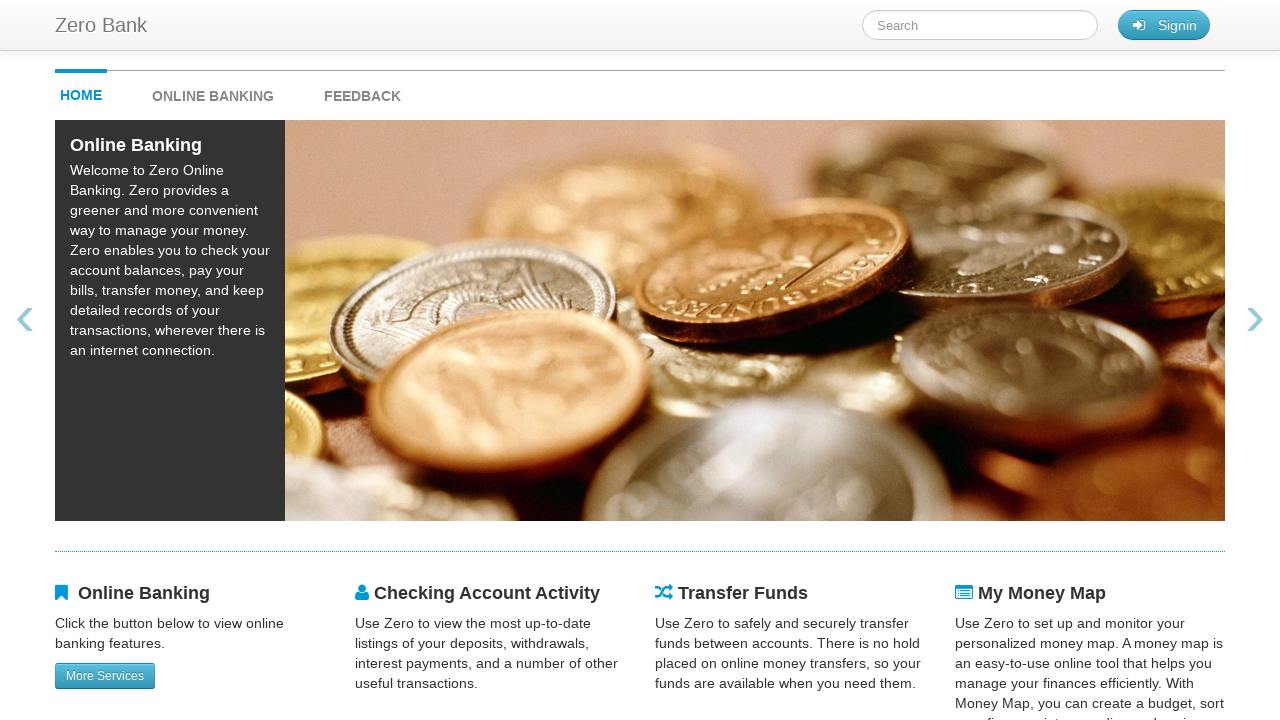

Clicked signin button to open login form at (1164, 25) on #signin_button
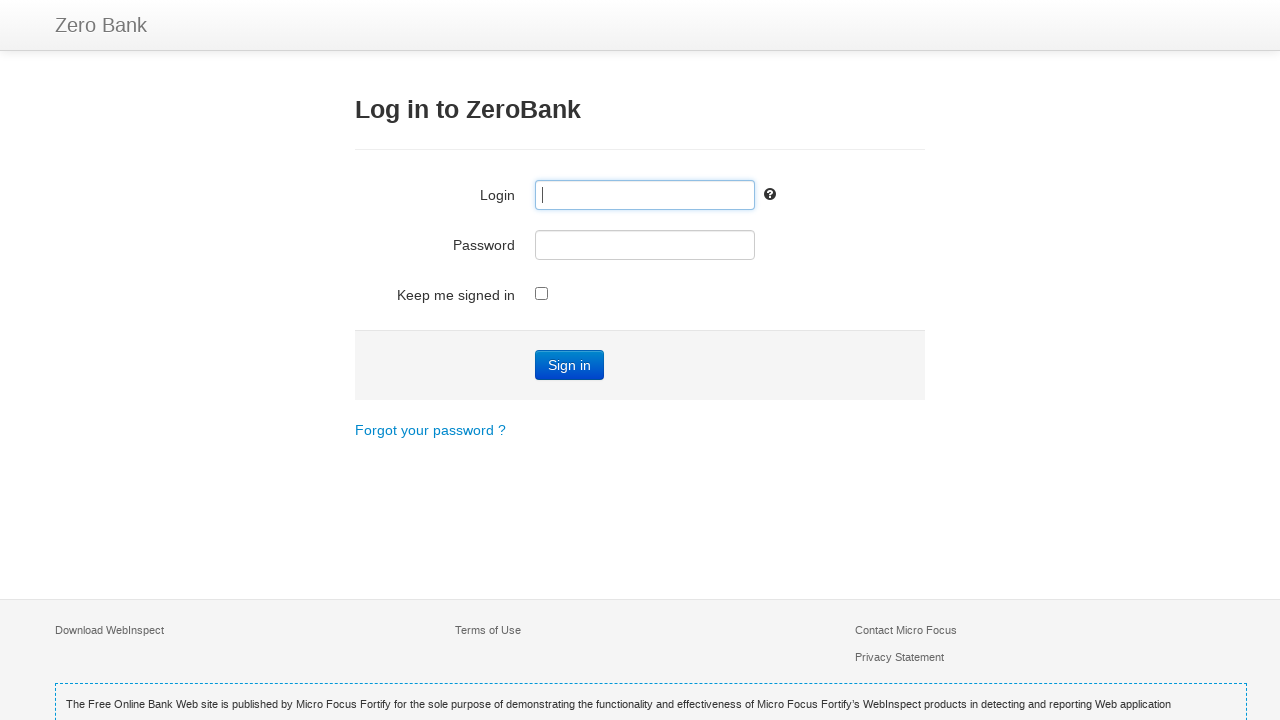

Clicked Sign in button without entering credentials at (570, 365) on text=Sign in
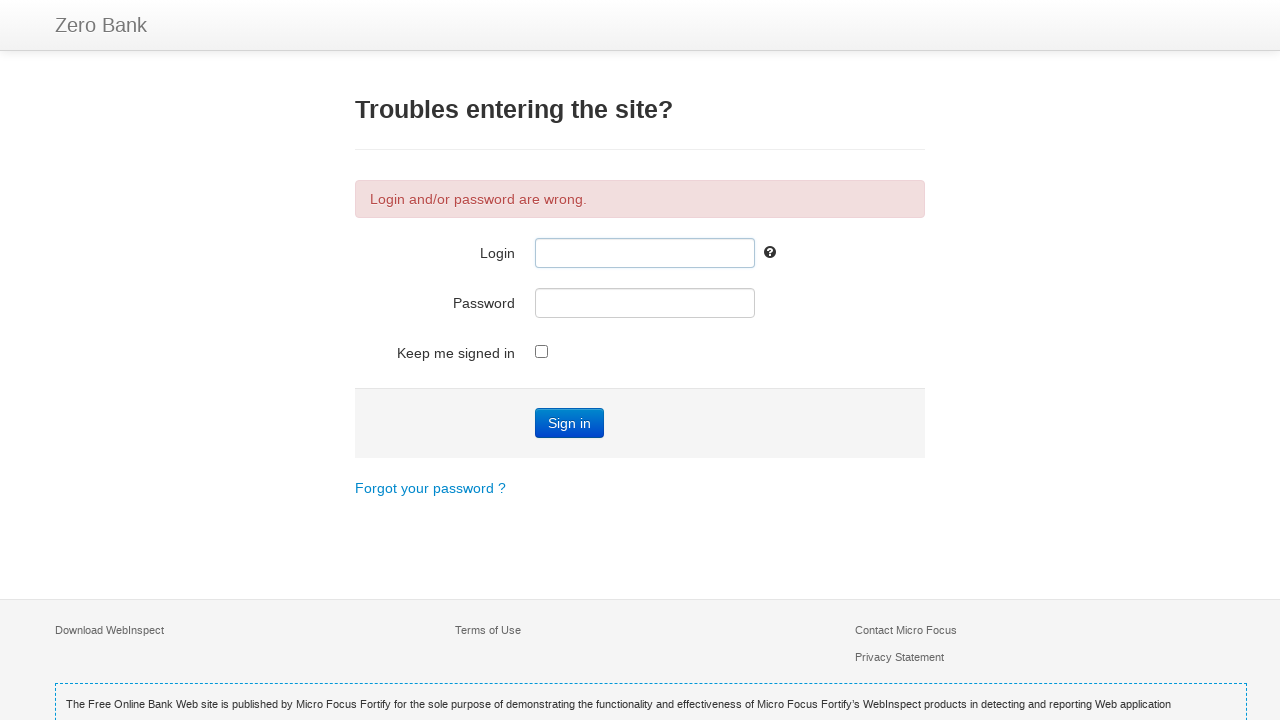

Located error message element
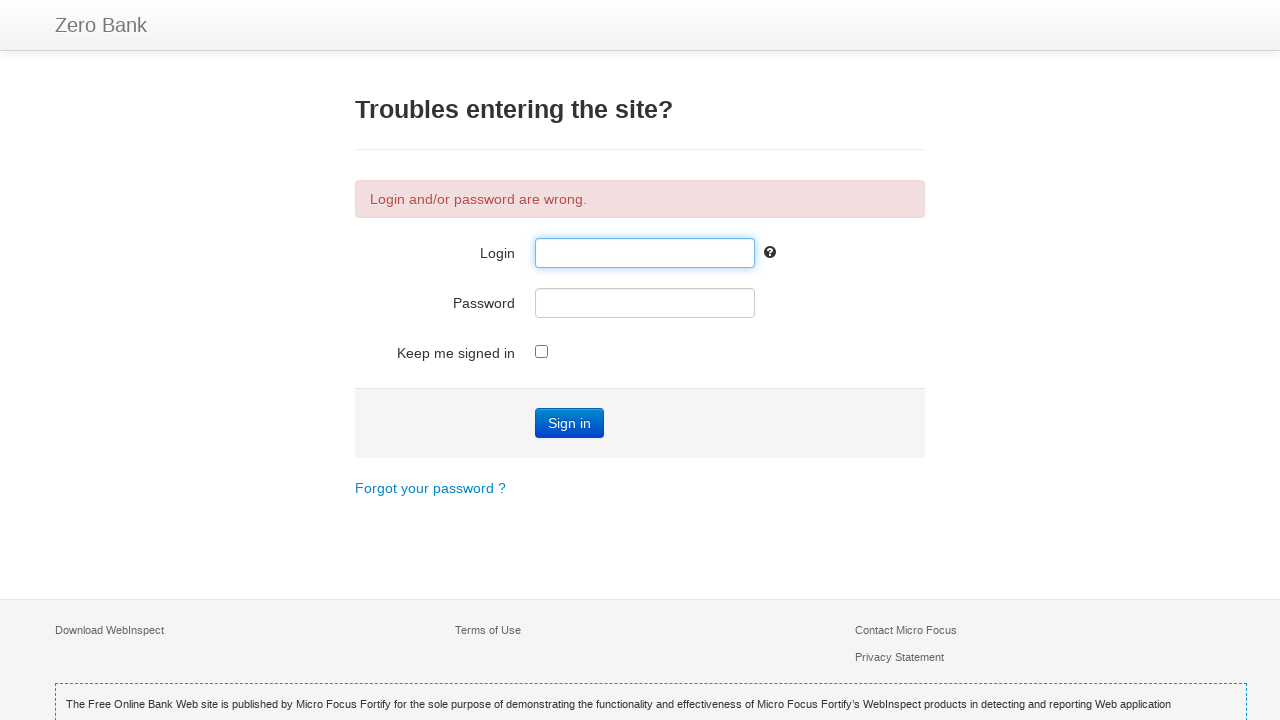

Verified error message 'Login and/or password are wrong.' is displayed
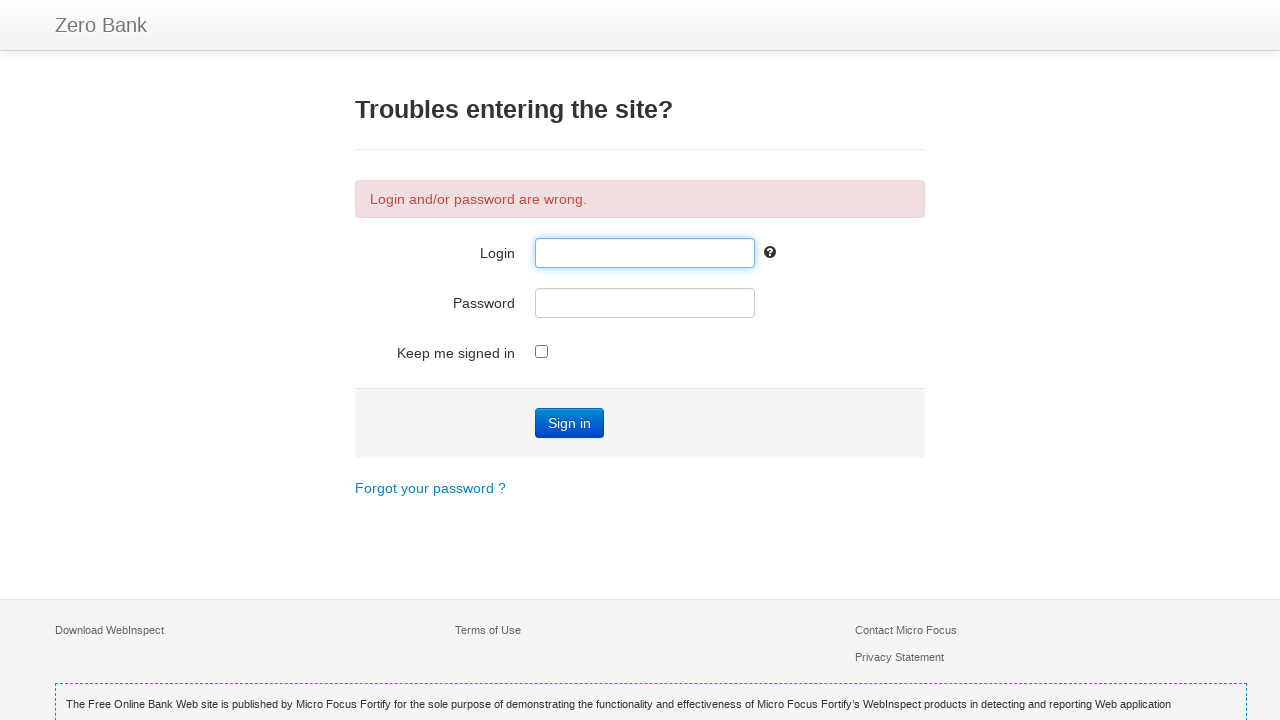

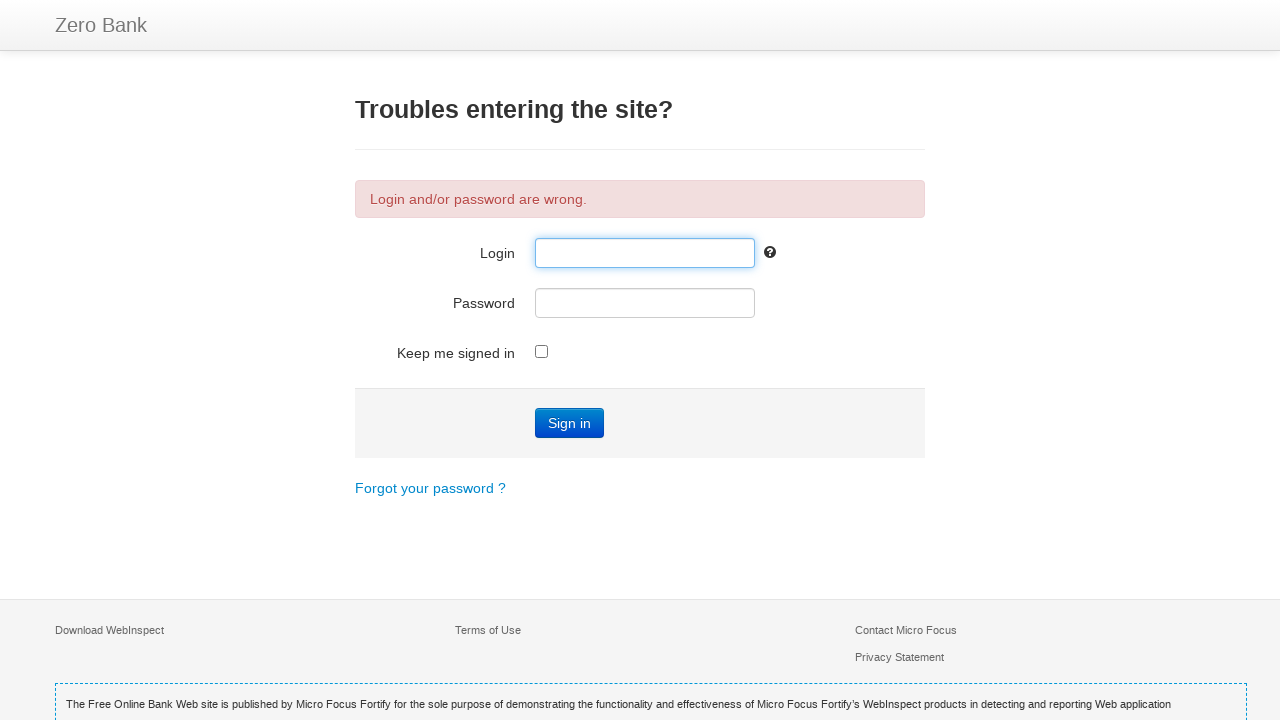